Tests scroll functionality on an infinite scroll quotes page by setting viewport size, waiting for content to load, and performing a mouse wheel scroll action.

Starting URL: https://quotes.toscrape.com/scroll

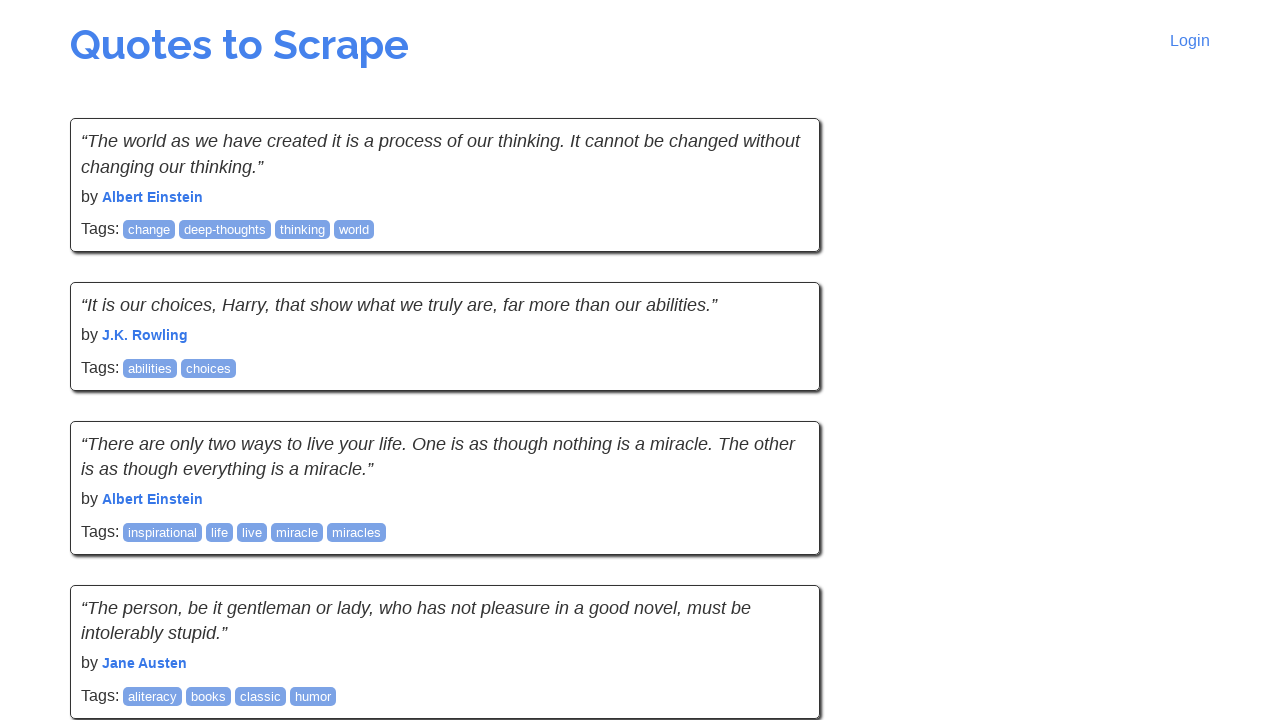

Set viewport size to 800x600 pixels
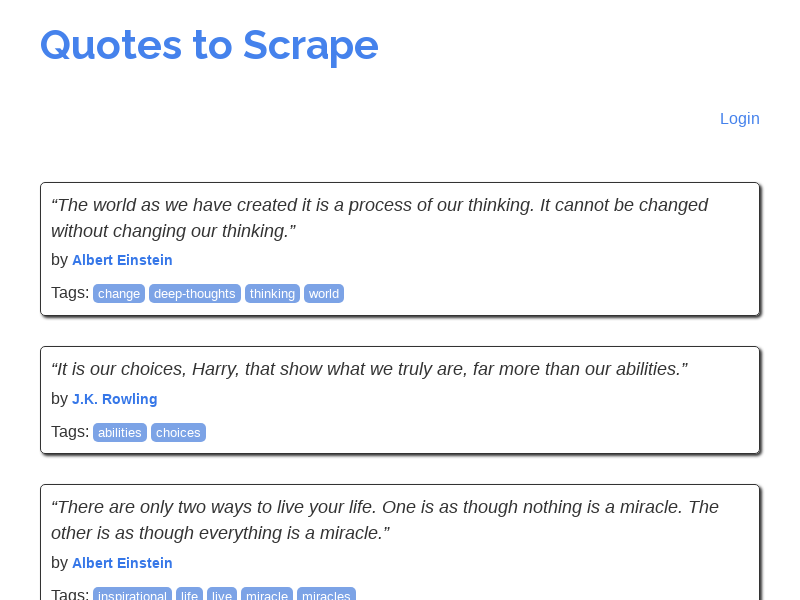

Quotes loaded on the infinite scroll page
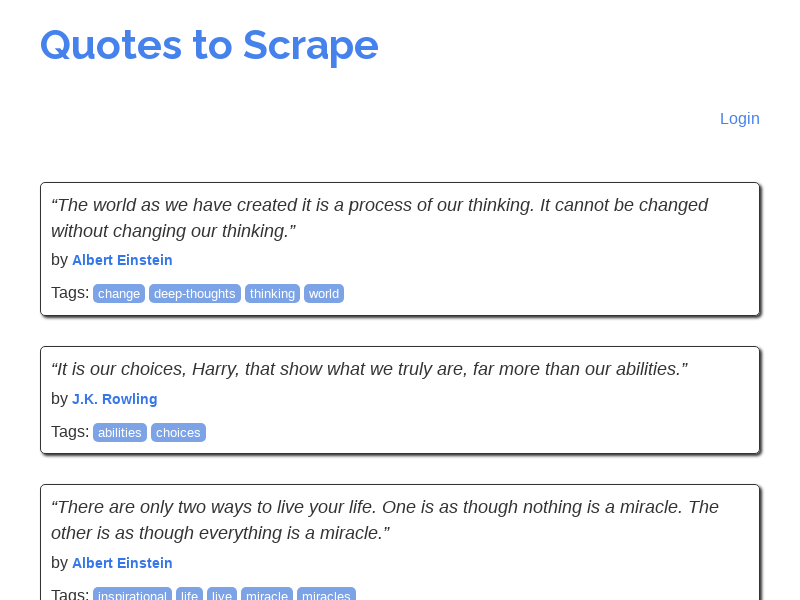

Scrolled down 100 pixels using mouse wheel
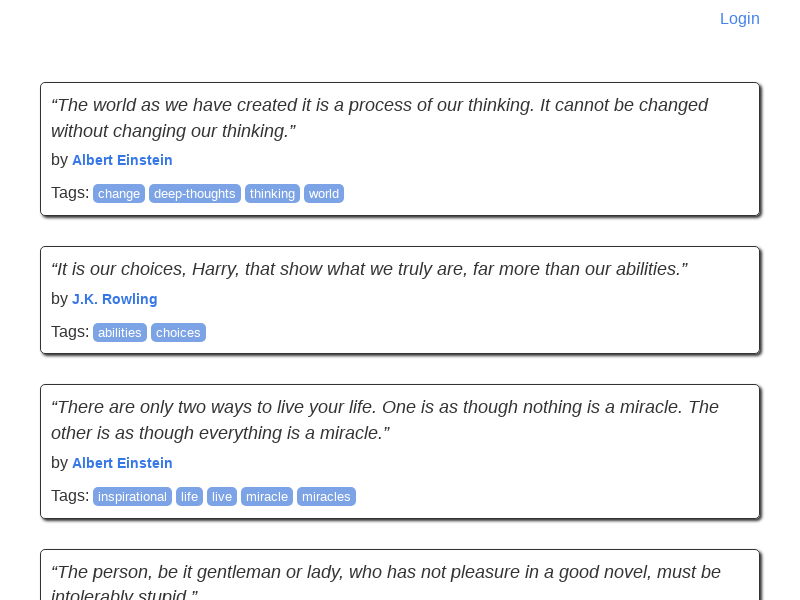

Verified scroll position is greater than 0
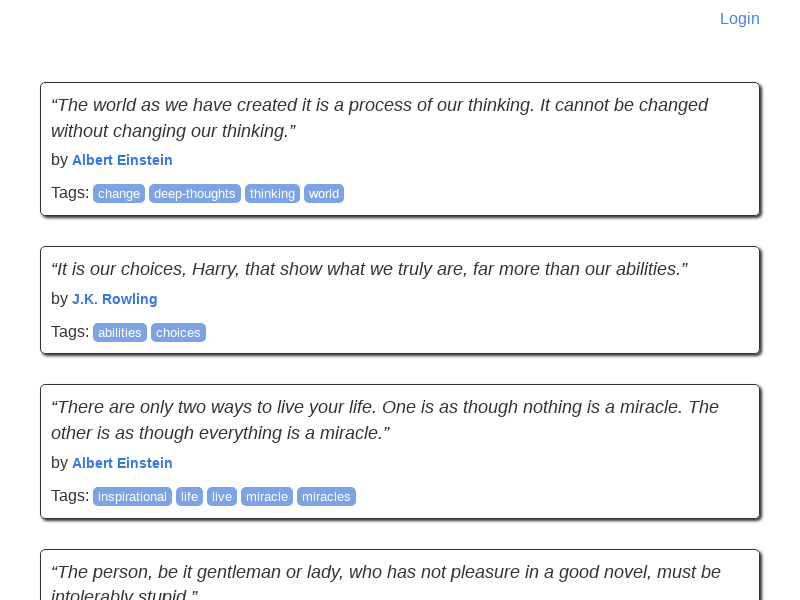

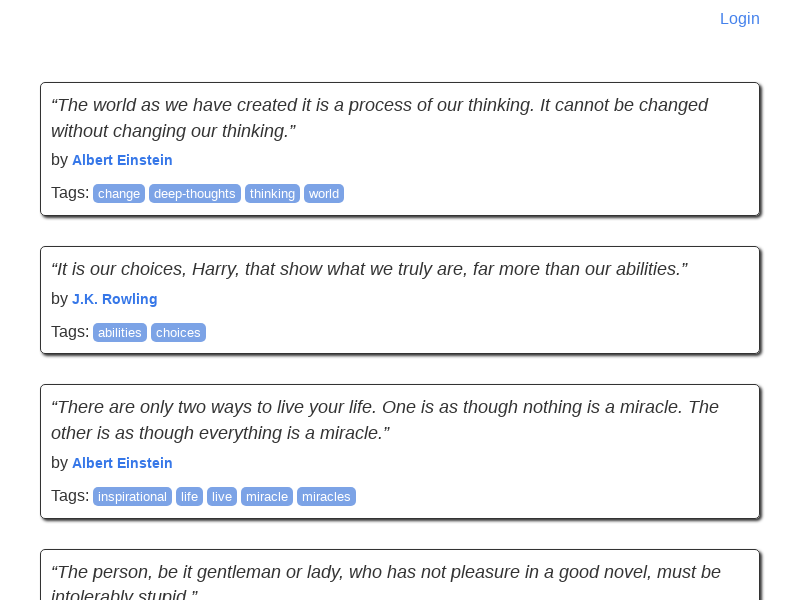